Tests file upload functionality on an Angular file upload demo page by selecting a file input and uploading a document.

Starting URL: http://nervgh.github.io/pages/angular-file-upload/examples/simple/

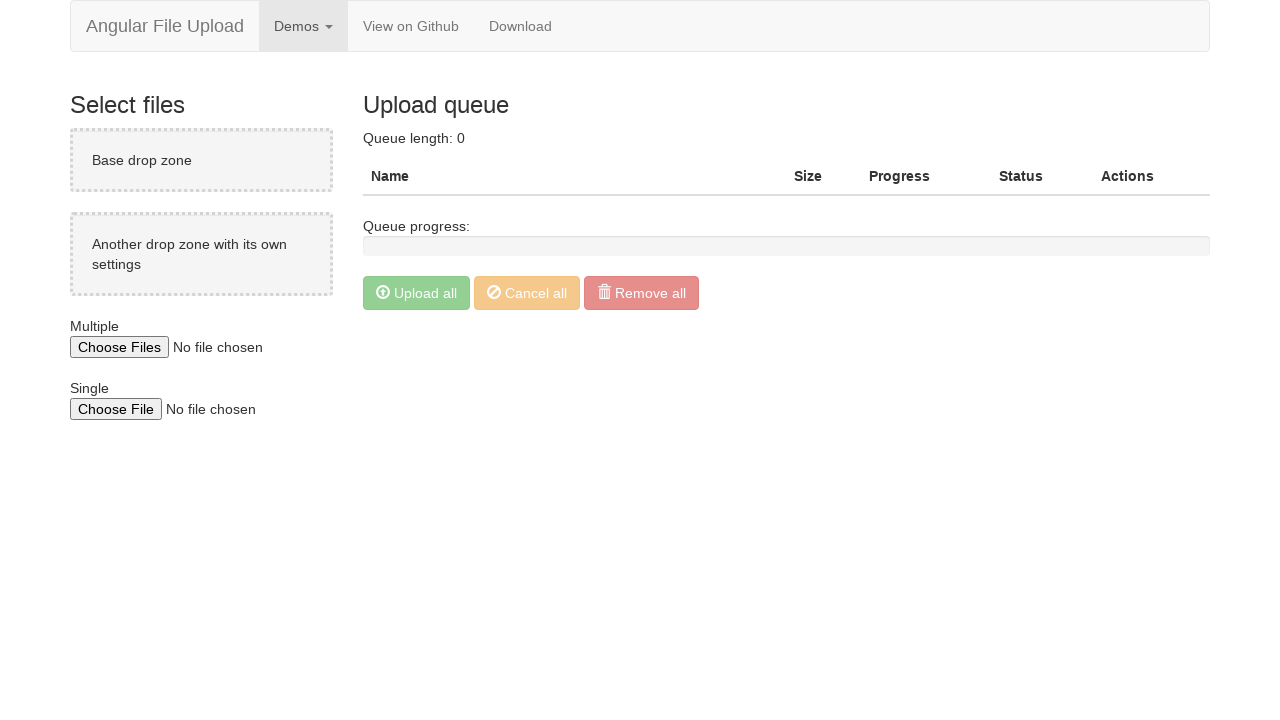

Created temporary test file for upload
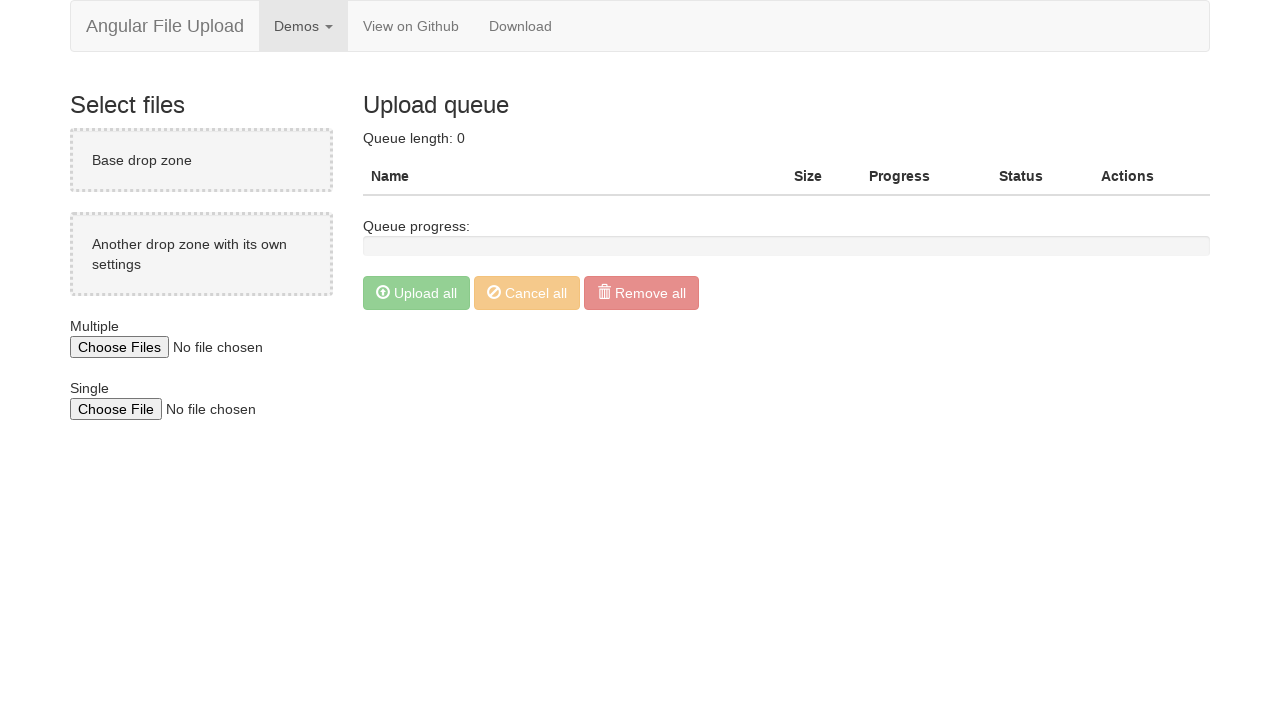

File input element loaded and available
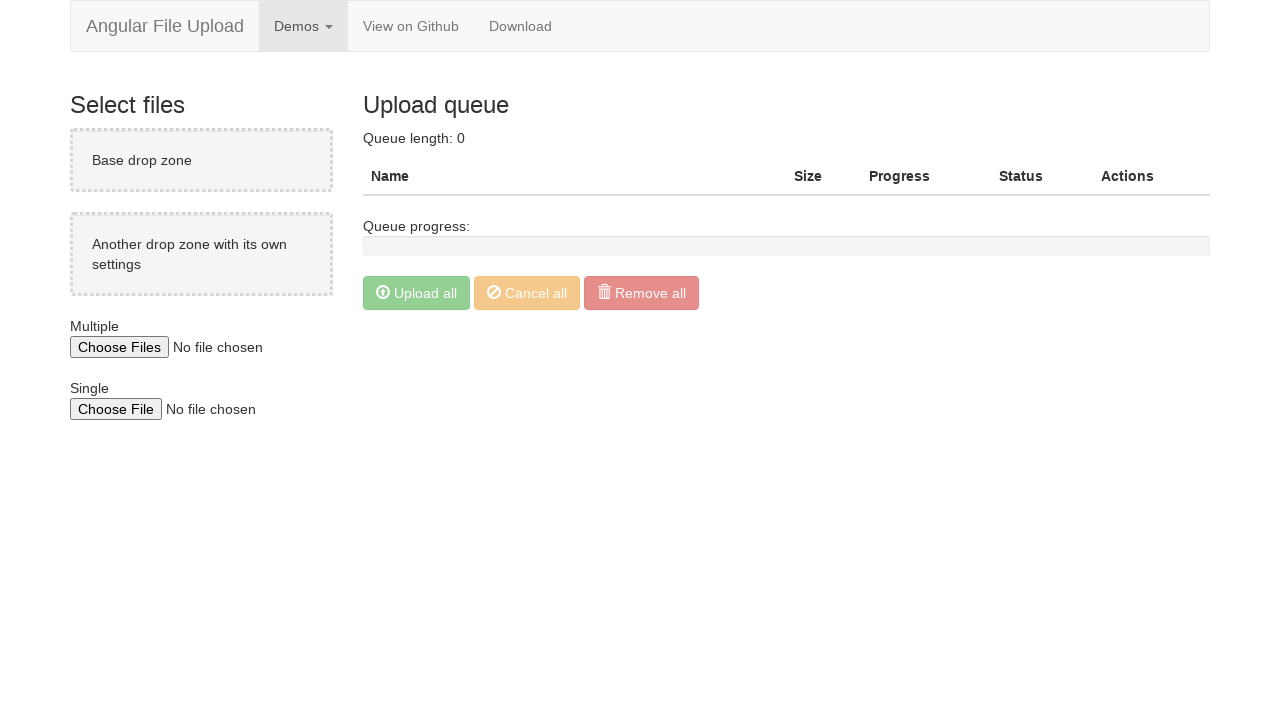

Located all file input elements on the page
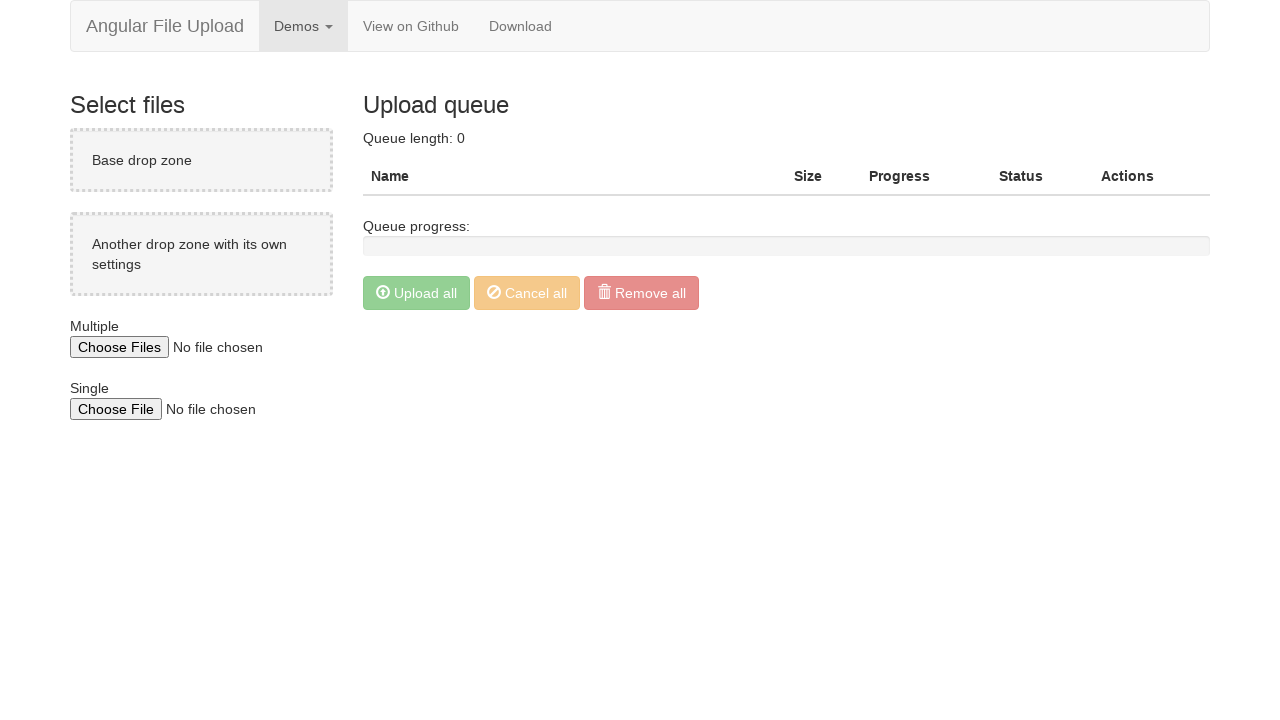

Uploaded test file to the second file input element
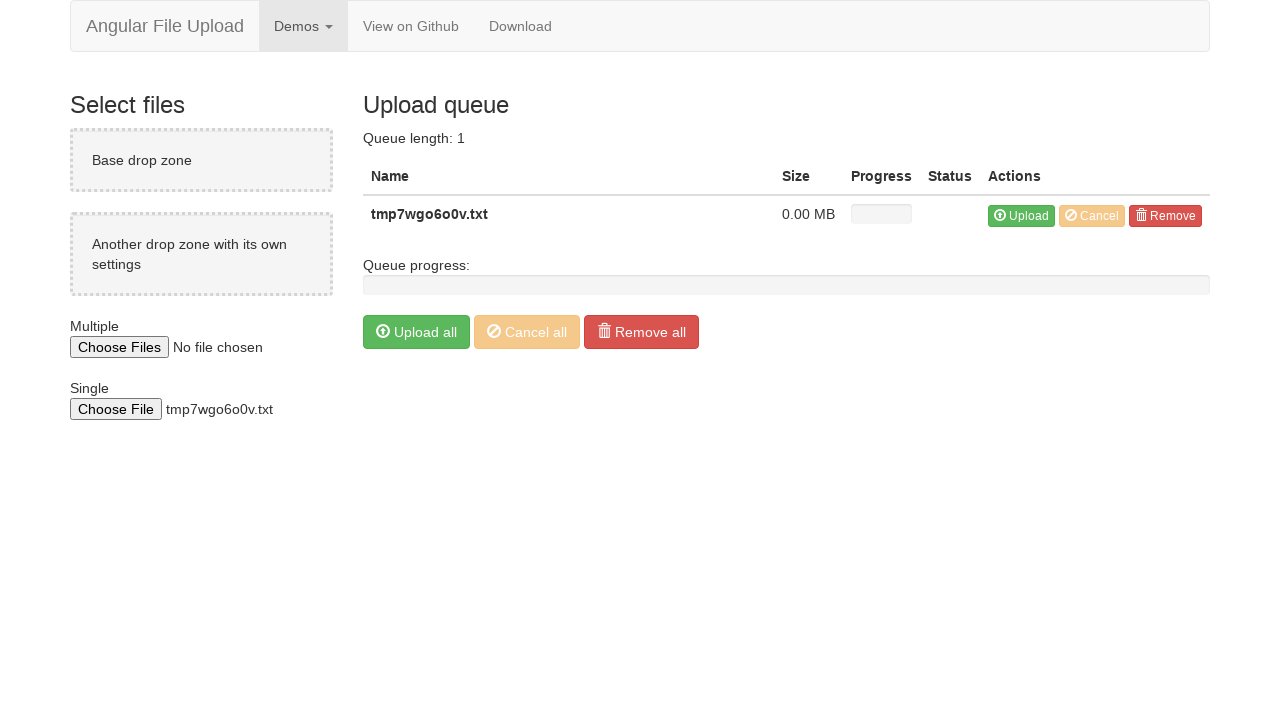

Waited for upload to be processed
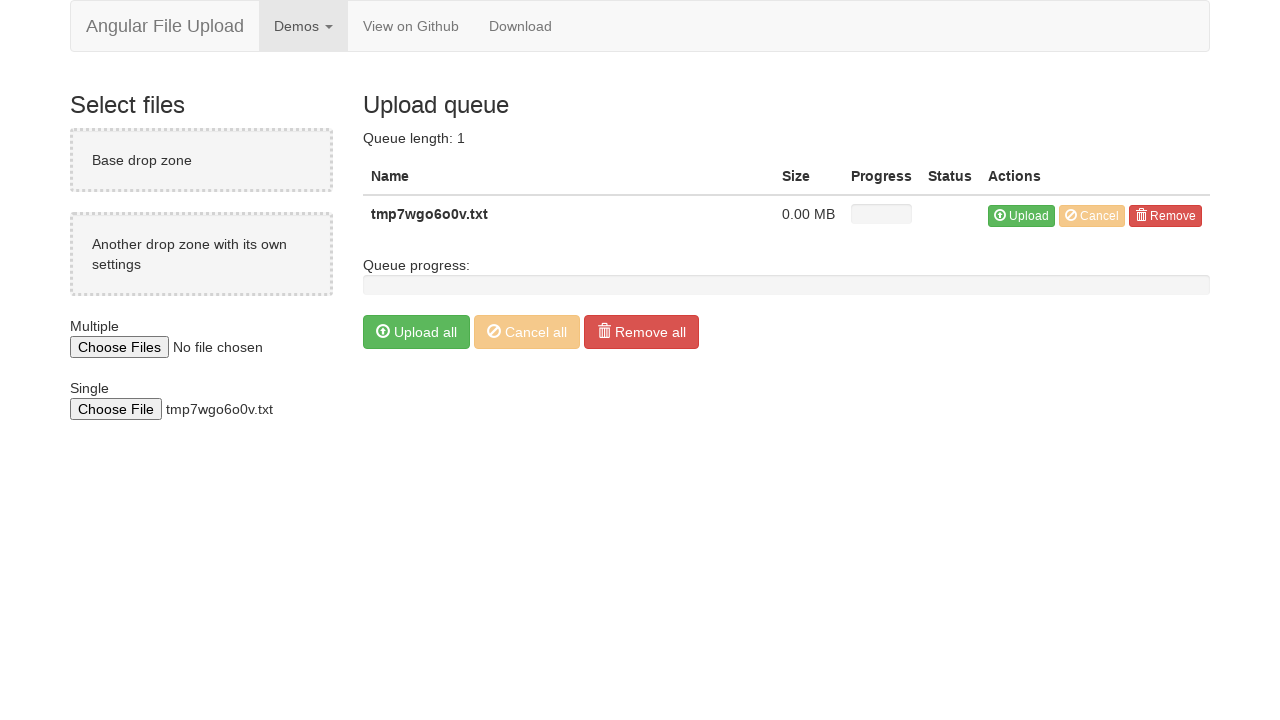

Cleaned up temporary test file
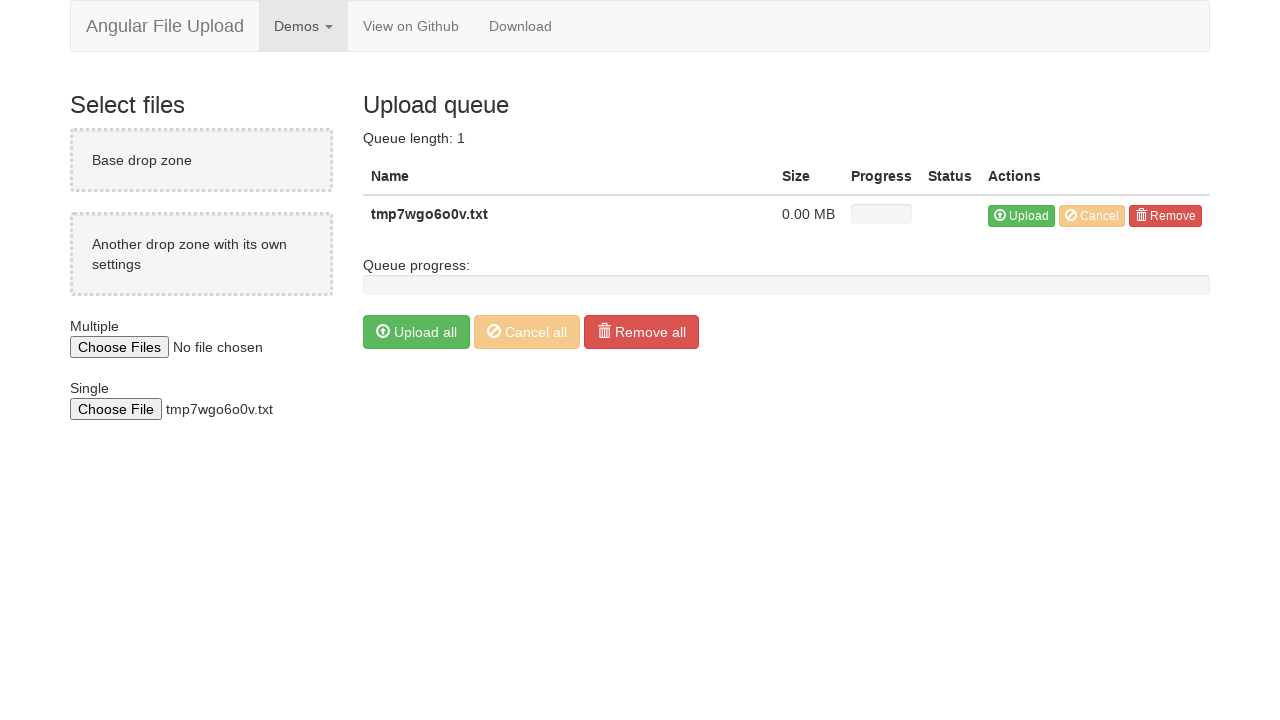

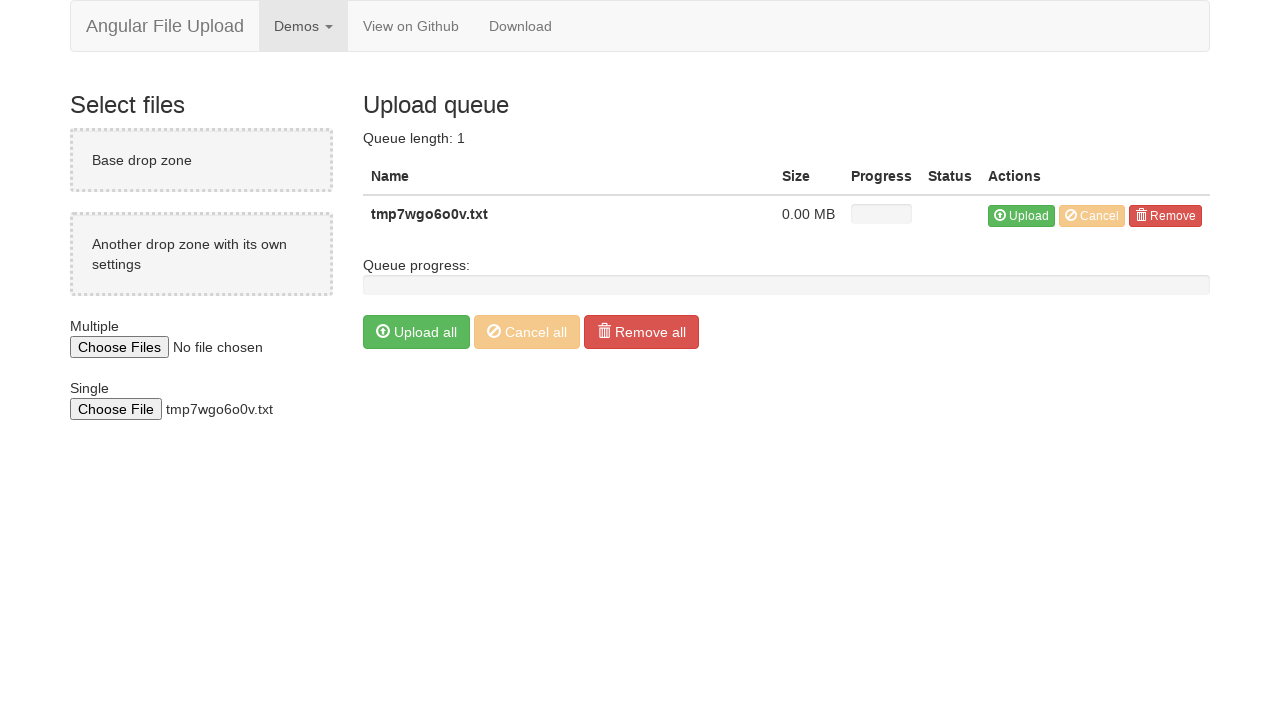